Navigates to the Mathup Crossbit daily challenge game and waits for the START button to appear

Starting URL: https://mathup.com/games/crossbit?mode=daily_challenge

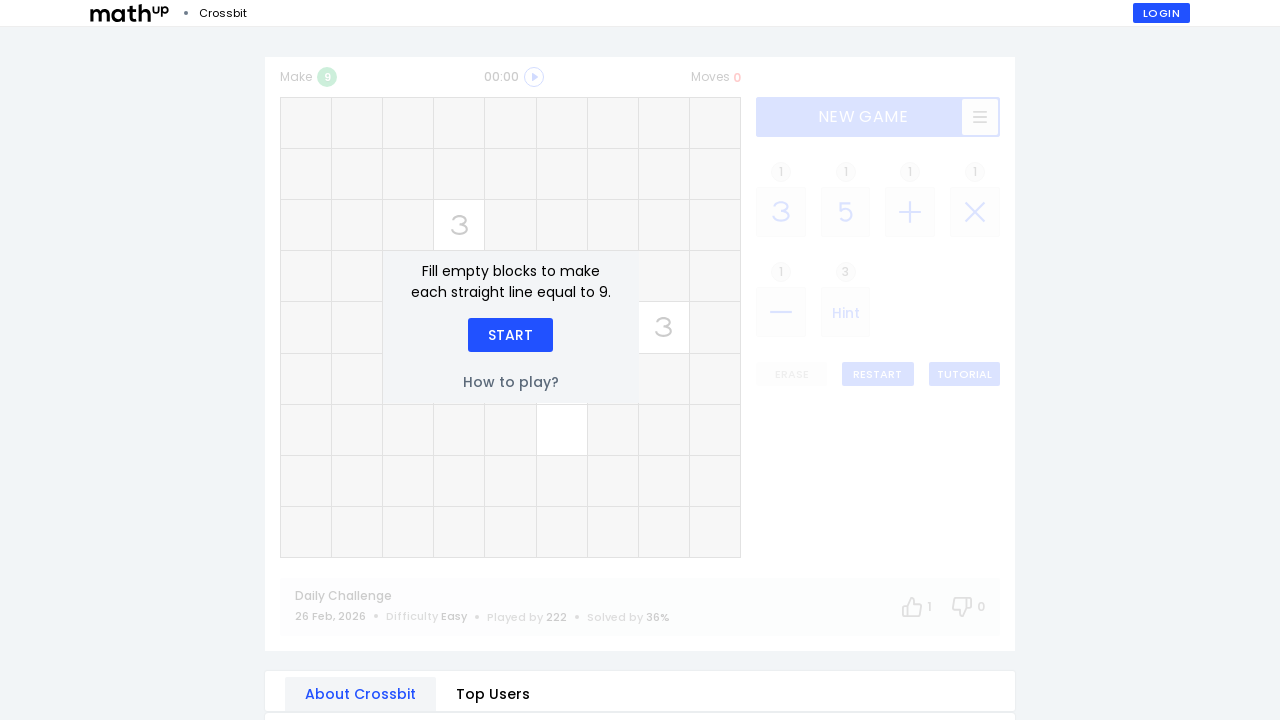

Navigated to Mathup Crossbit daily challenge game
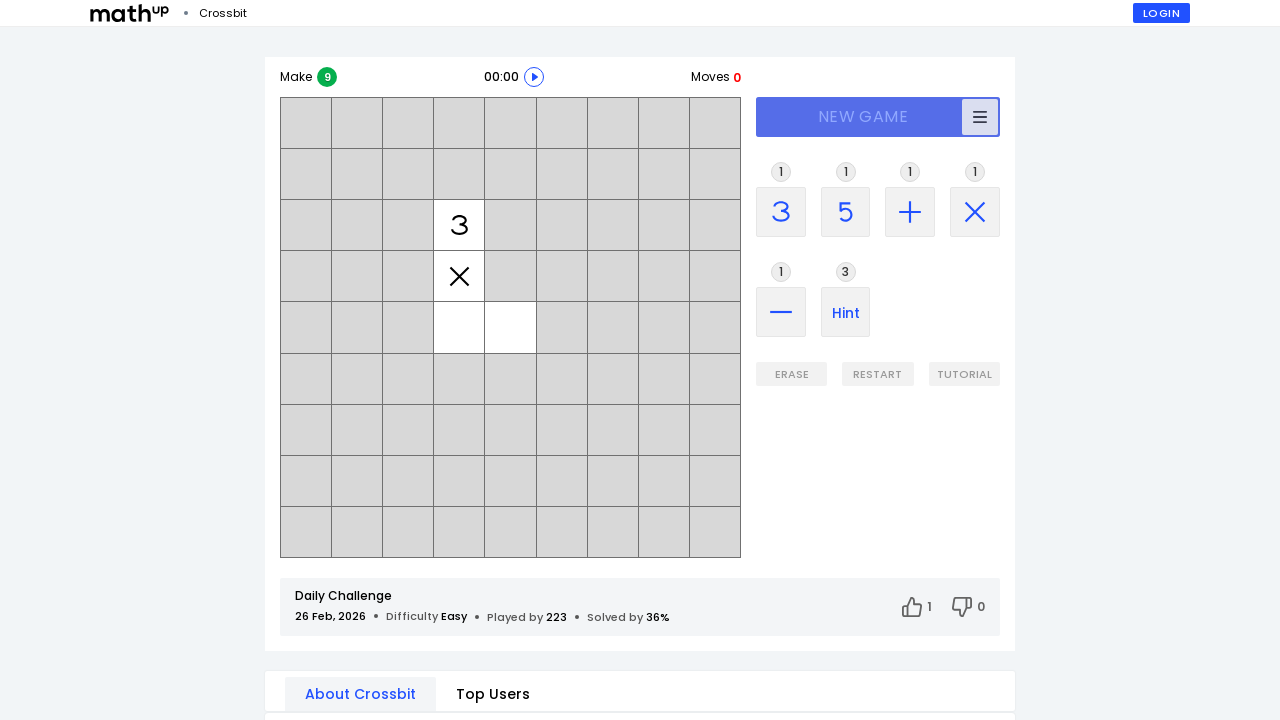

START button appeared, page has loaded
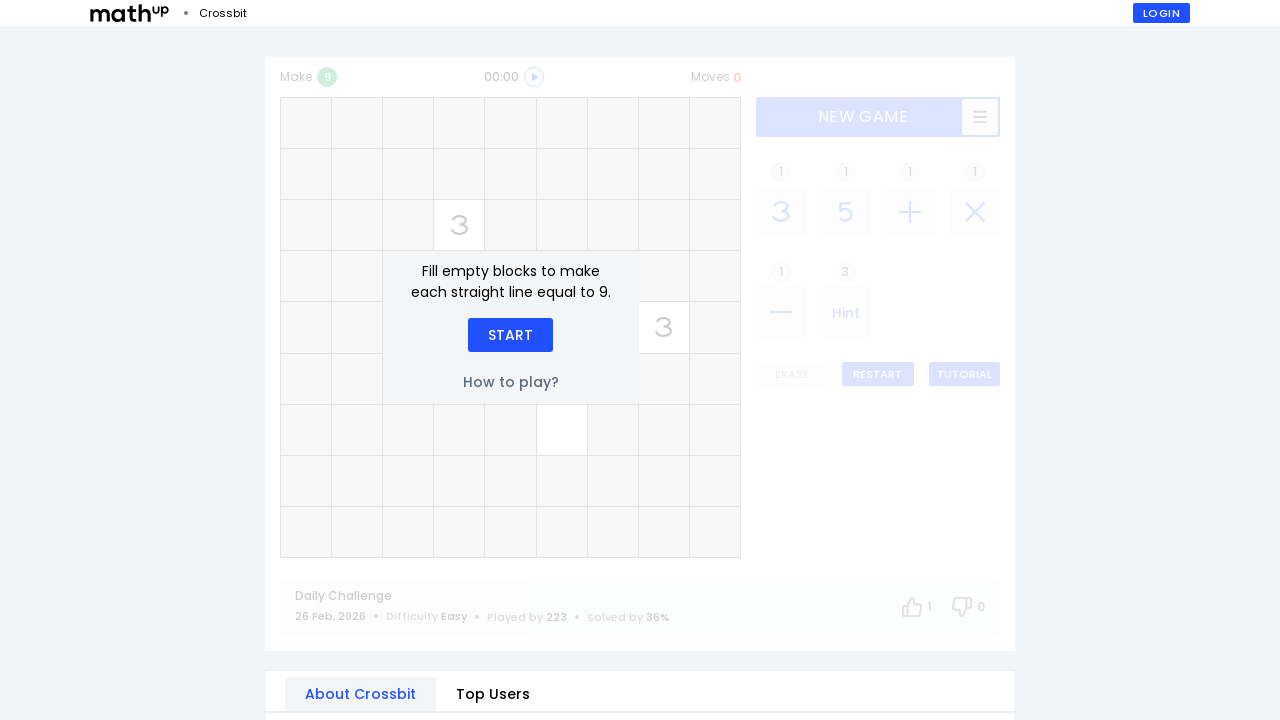

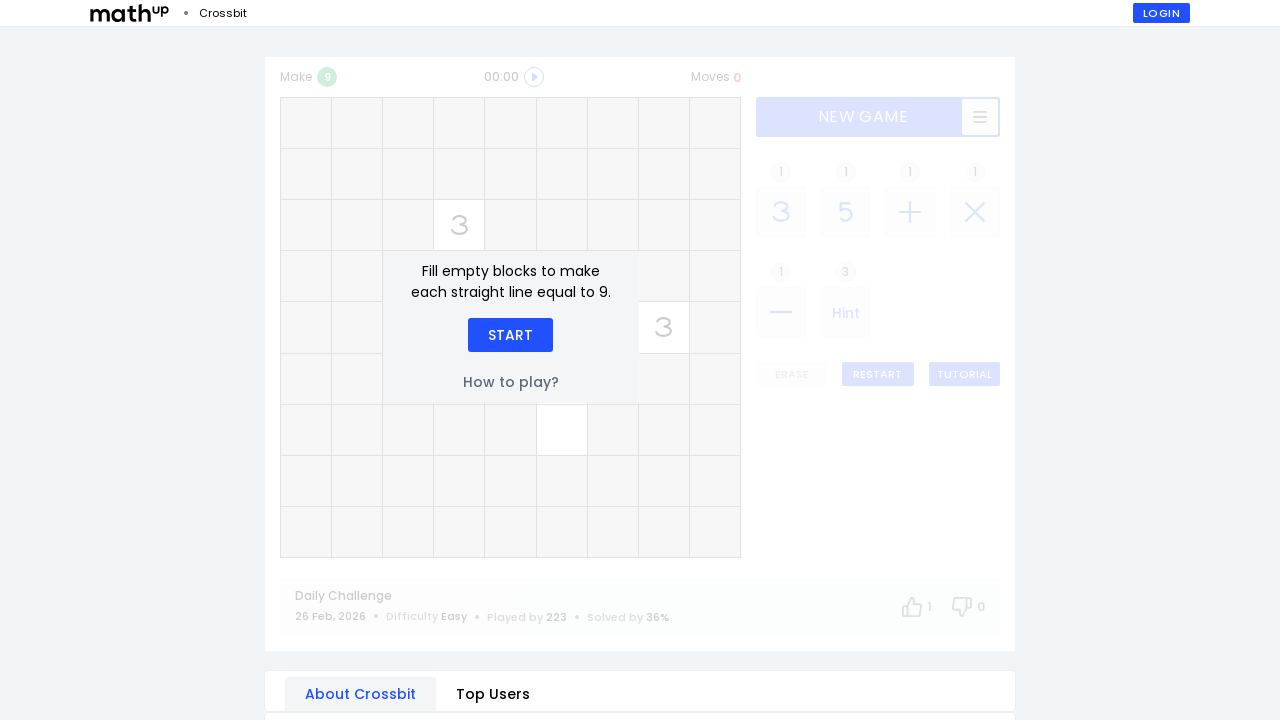